Tests dynamic properties page by waiting for a button to become enabled after a delay and for another button to become visible after a delay, demonstrating handling of dynamically changing elements.

Starting URL: https://demoqa.com/dynamic-properties

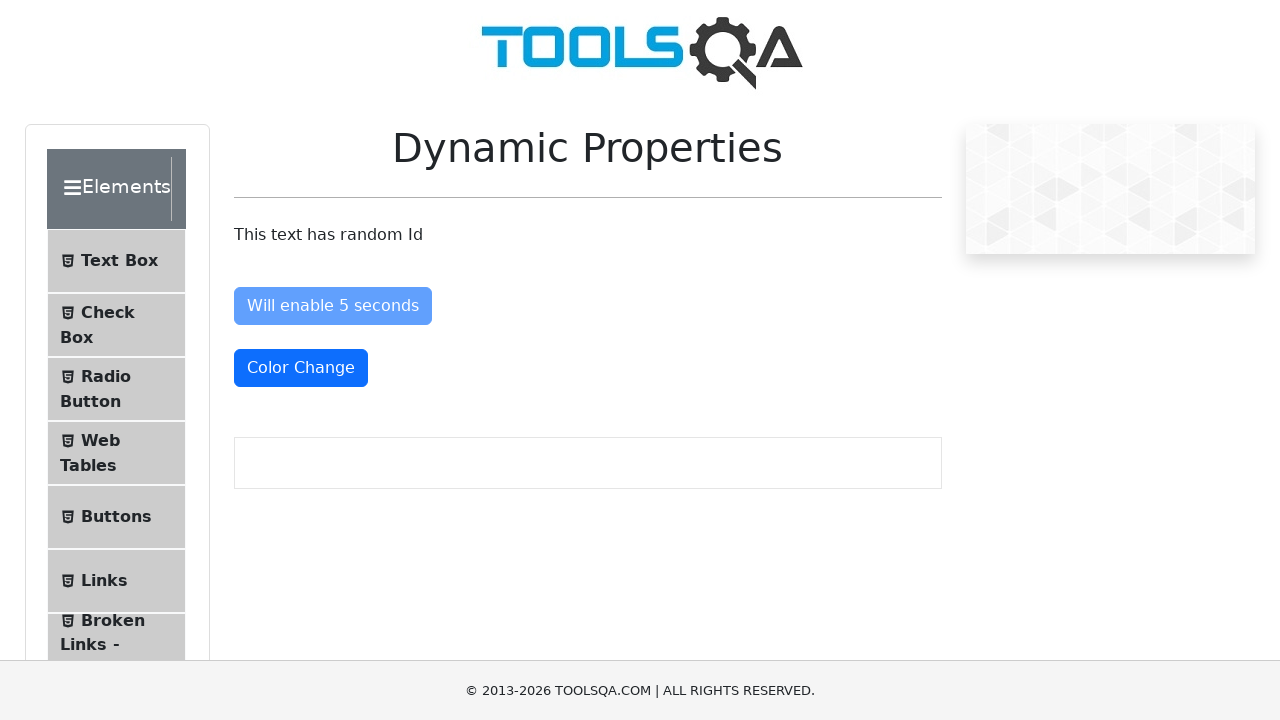

Removed ads/iframes from the page
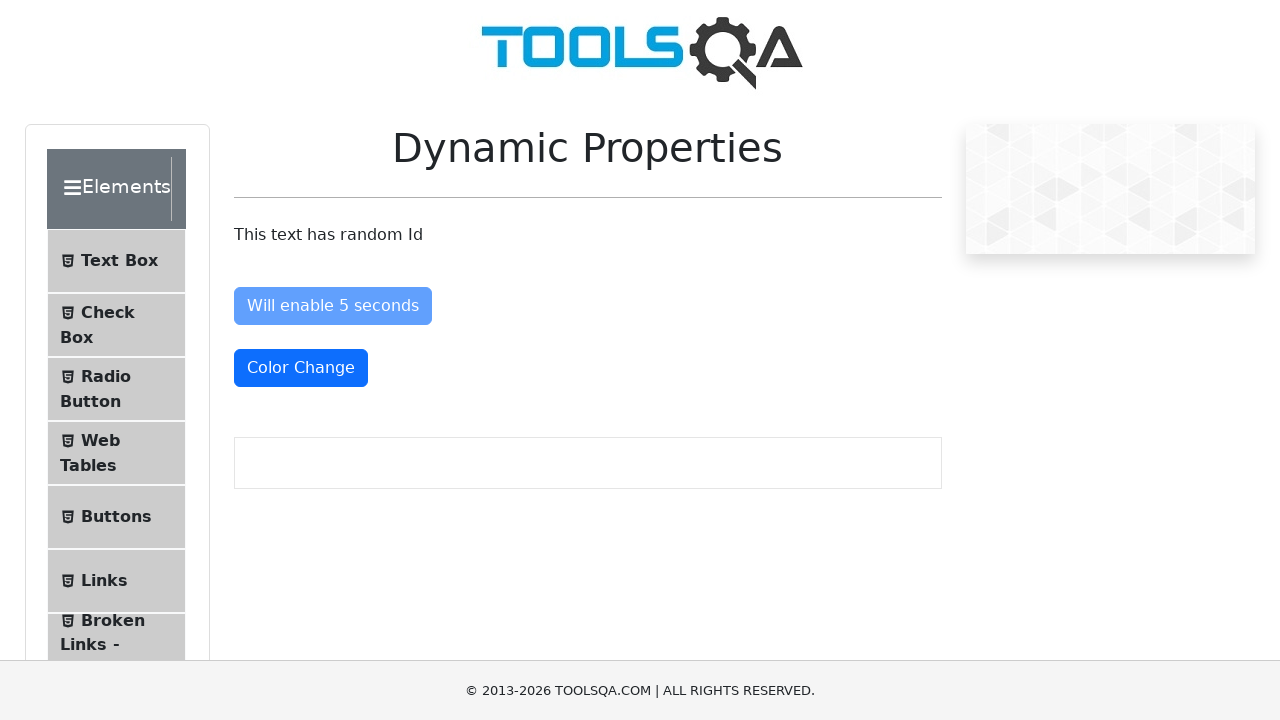

Scrolled to enable button
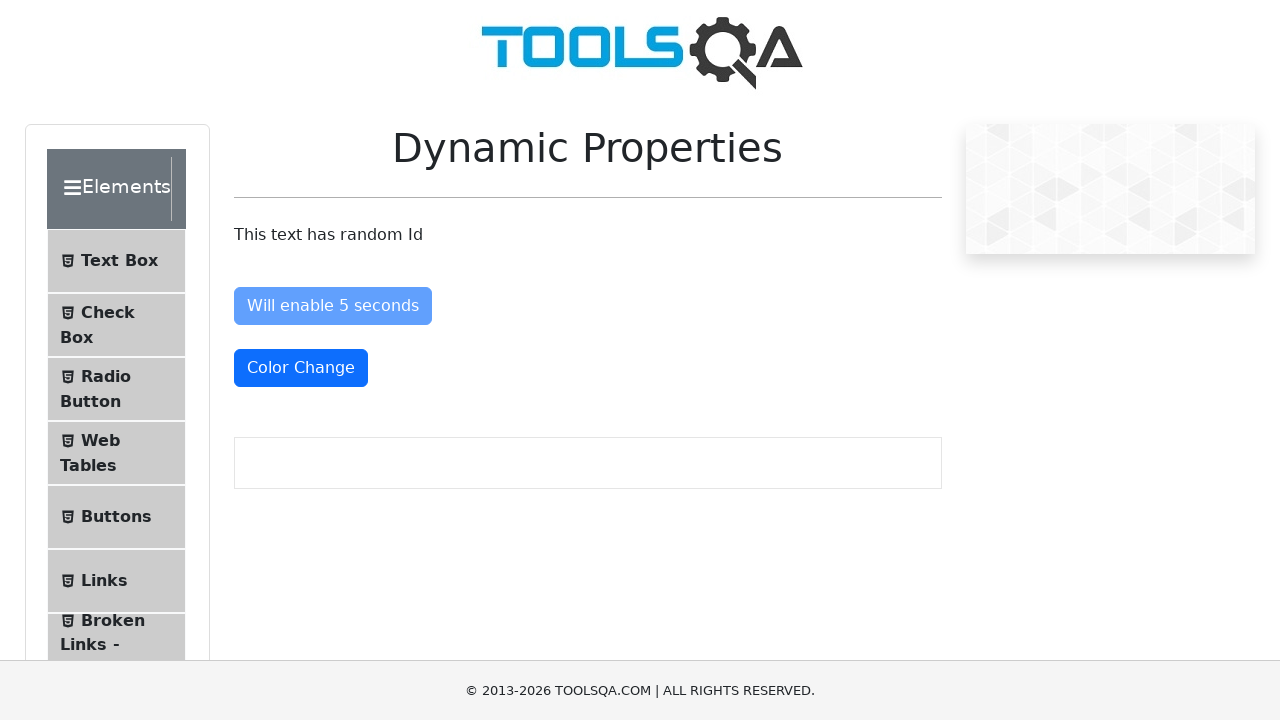

Enable button became enabled after delay
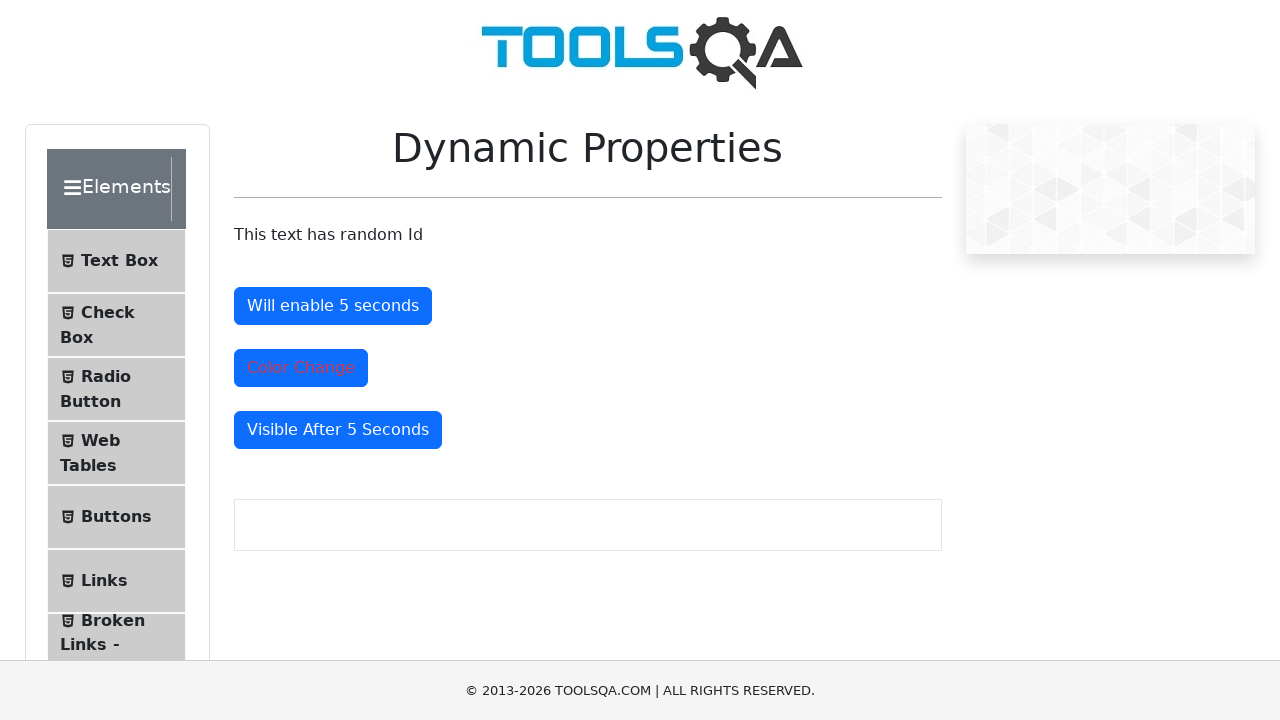

Scrolled to visible after button area
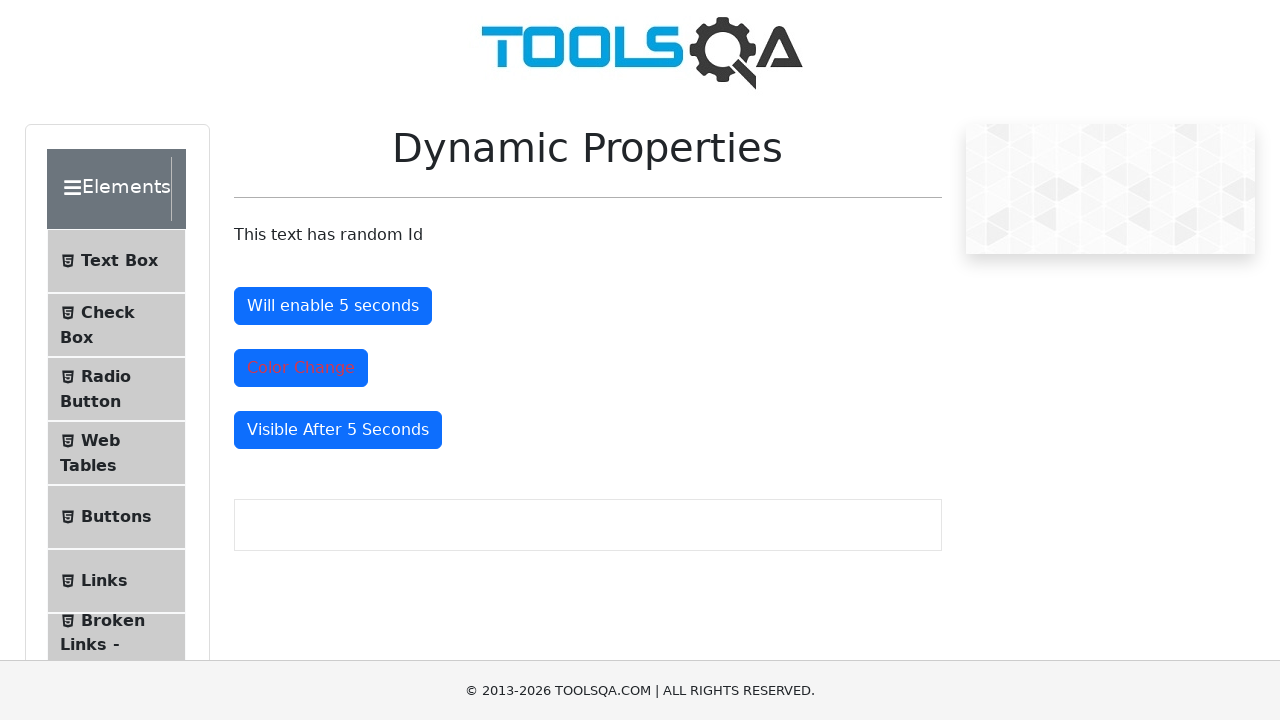

Visible after button became visible after delay
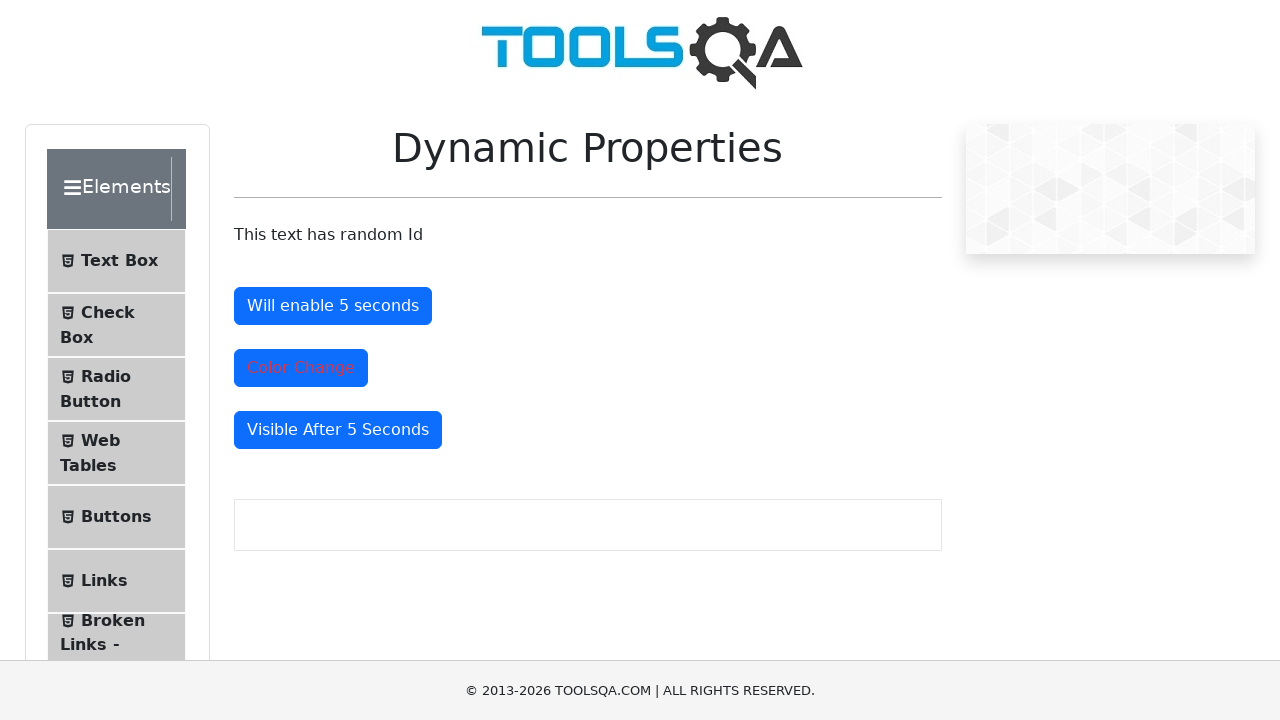

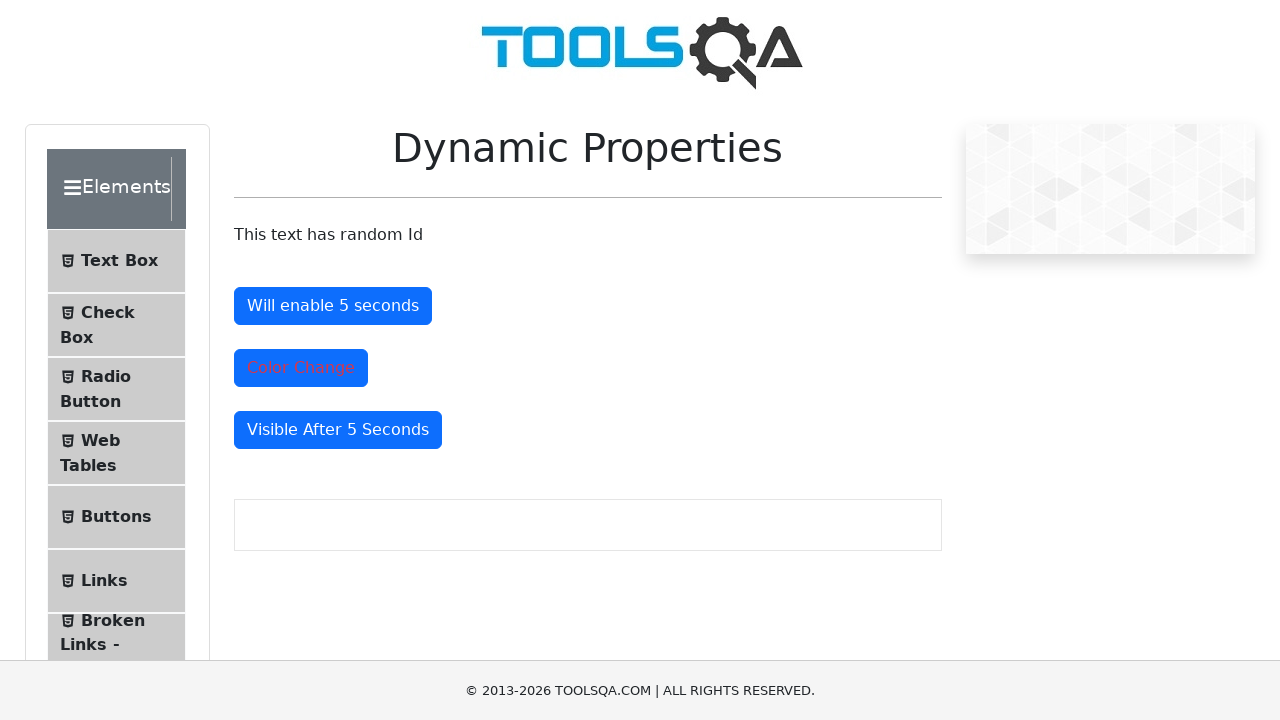